Tests clicking the green button on the hidden layers test page, which is designed to test scenarios where elements become hidden after interaction

Starting URL: http://uitestingplayground.com/hiddenlayers

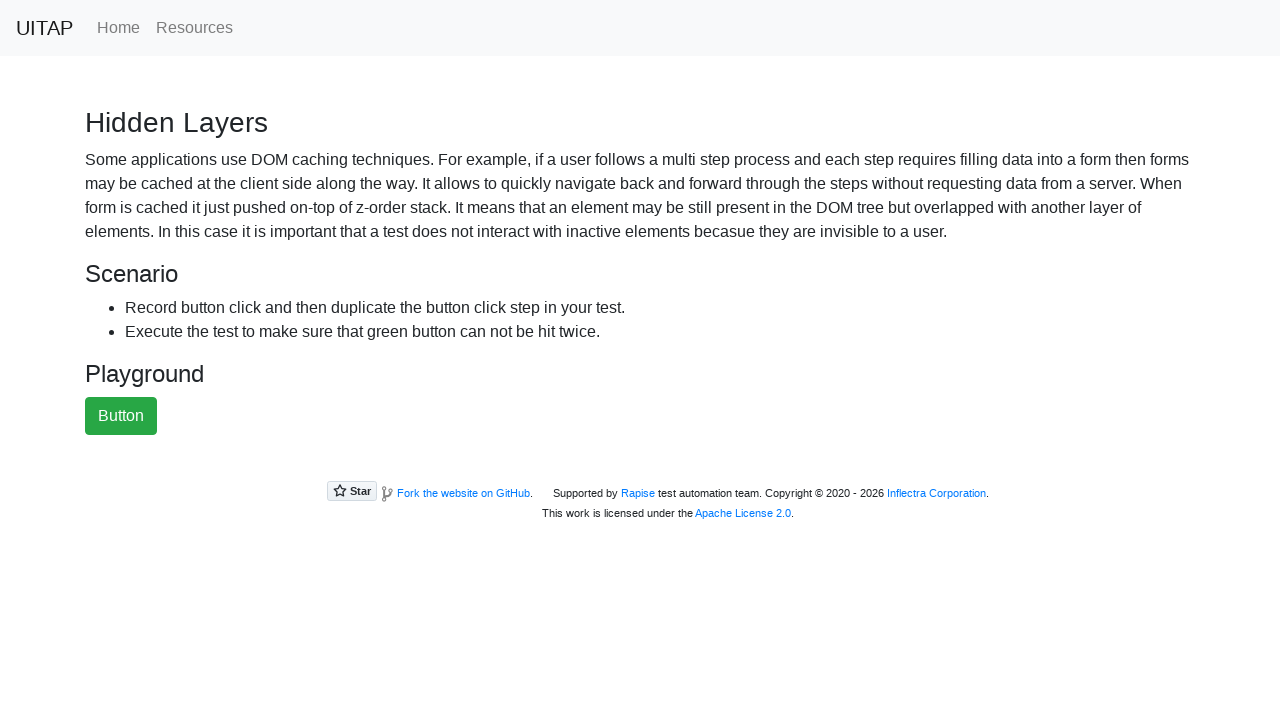

Navigated to hidden layers test page
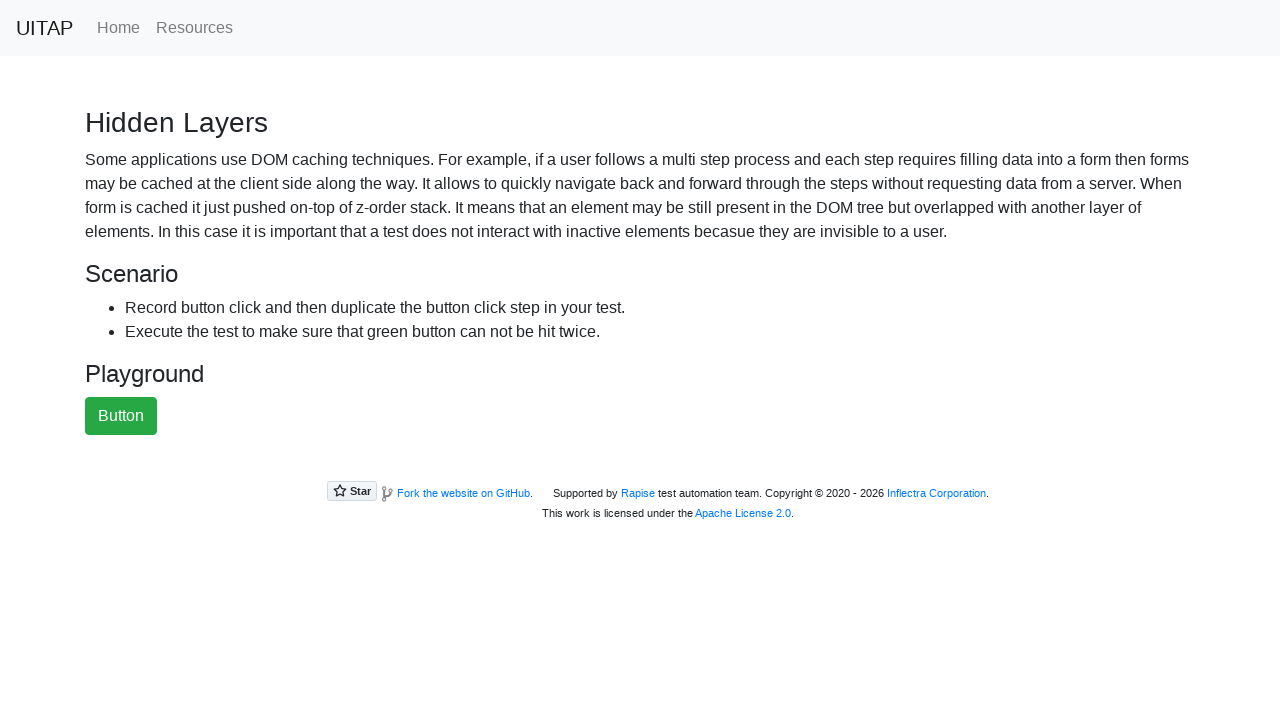

Clicked the green button on hidden layers test page at (121, 416) on #greenButton
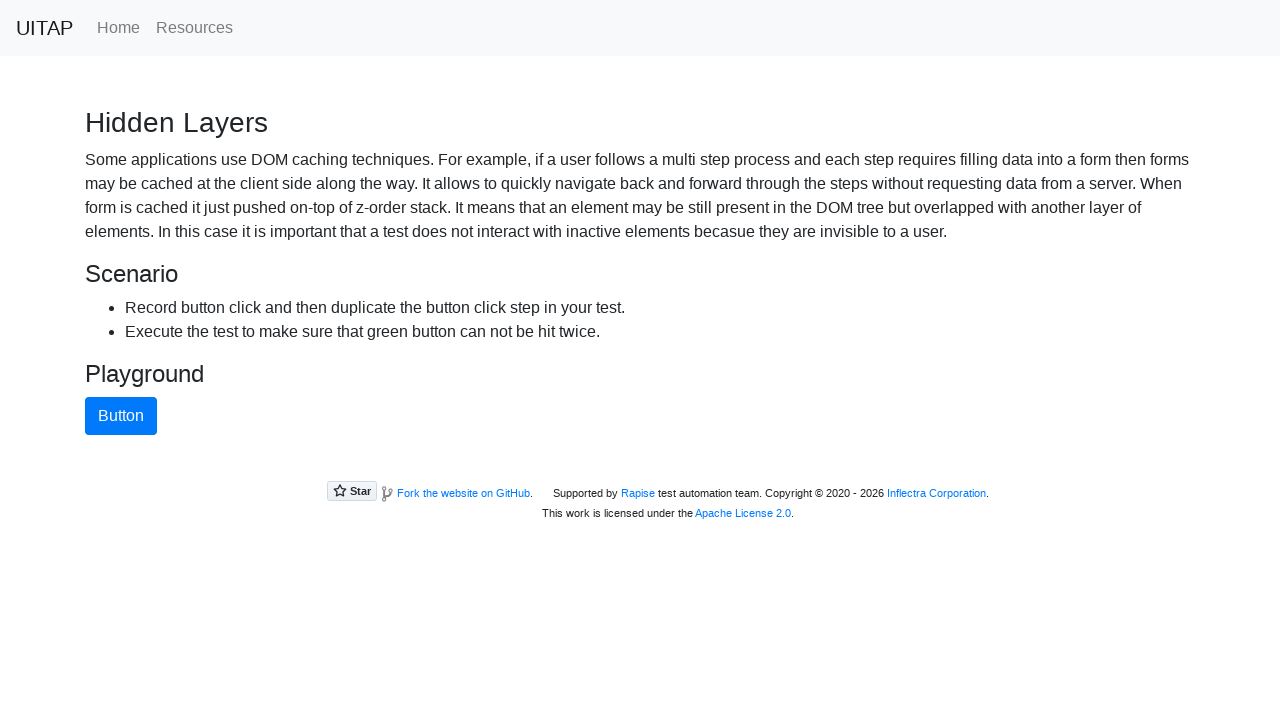

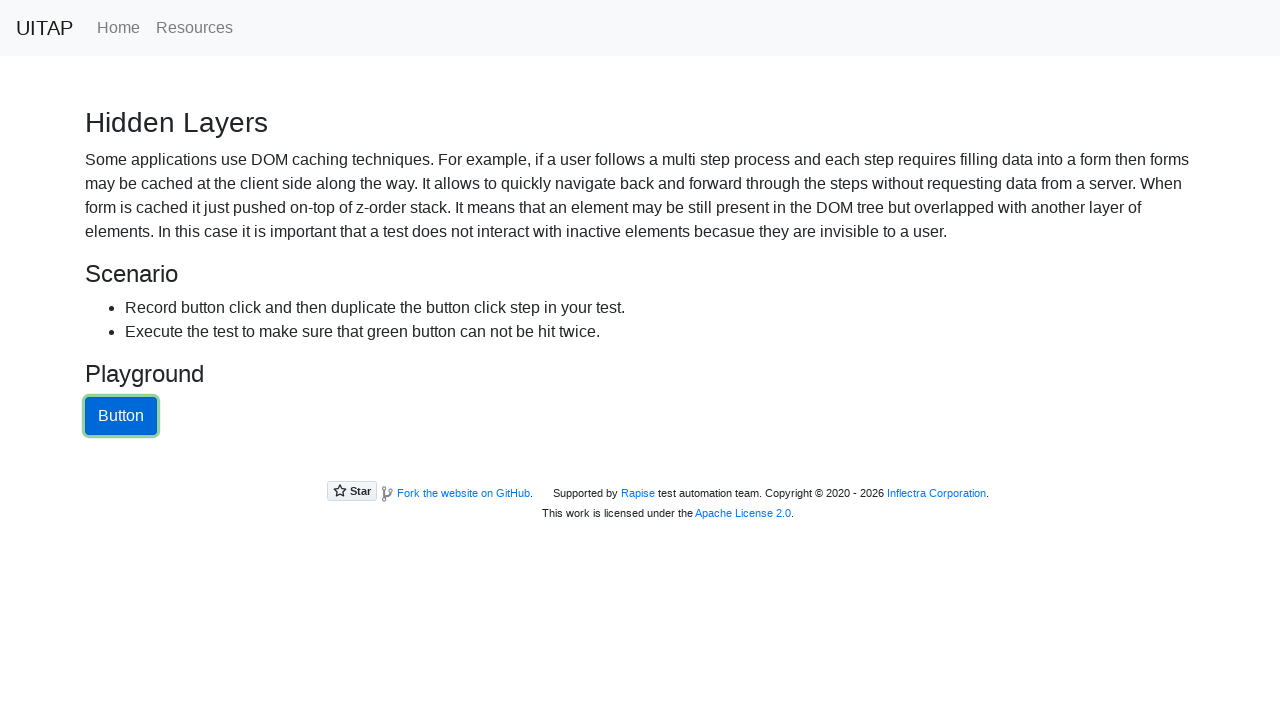